Tests JavaScript alert and confirm dialog handling by entering a name, triggering an alert and accepting it, then triggering a confirm dialog and dismissing it.

Starting URL: https://rahulshettyacademy.com/AutomationPractice/

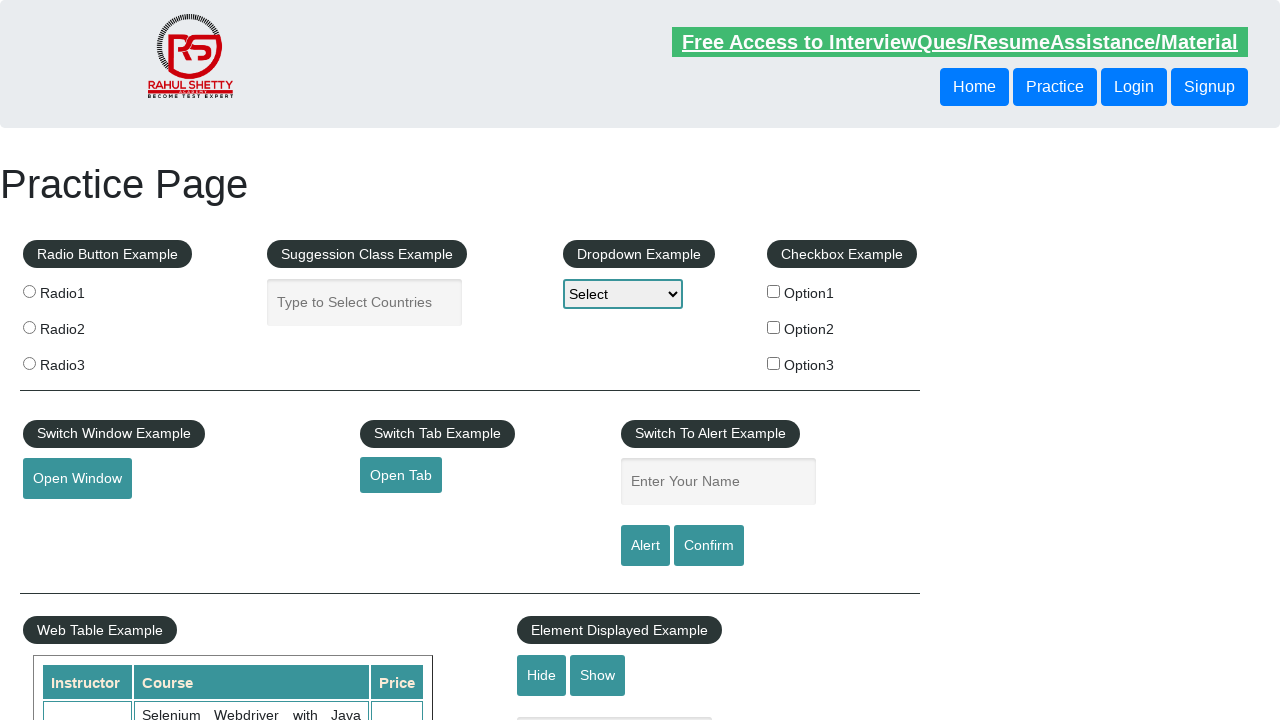

Filled name input field with 'Kelly' on #name
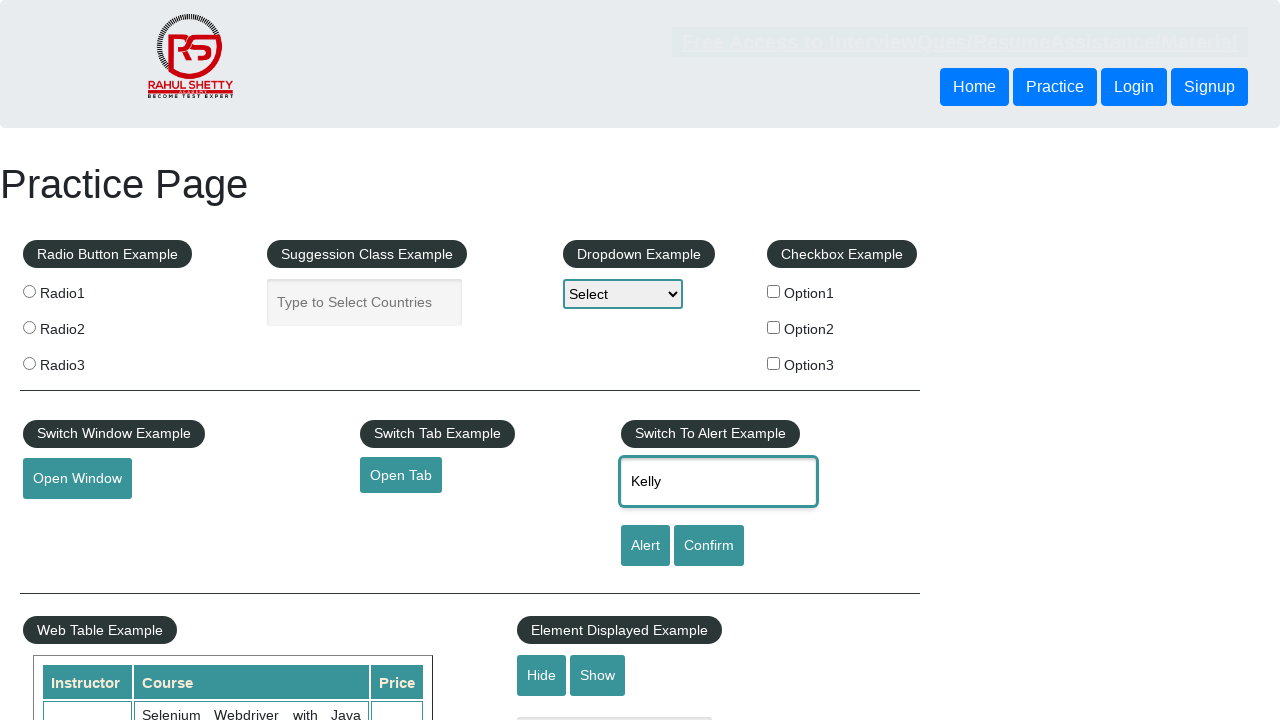

Clicked alert button to trigger JavaScript alert at (645, 546) on #alertbtn
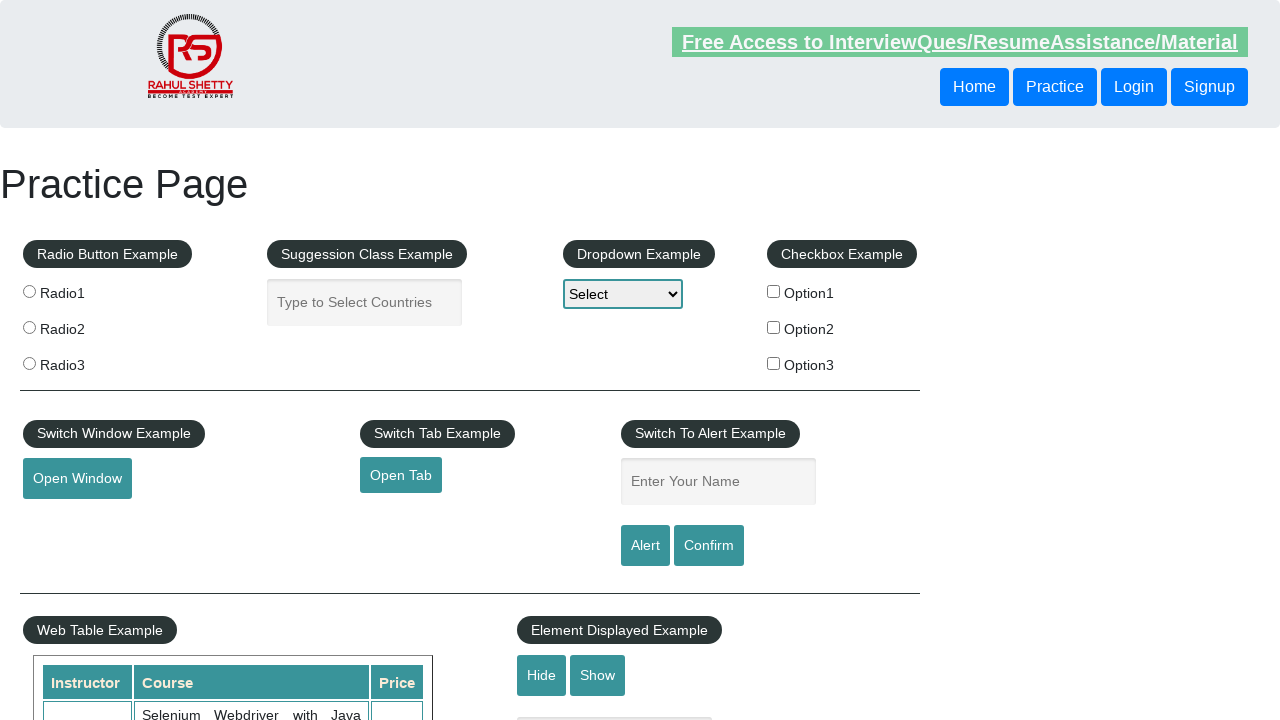

Set up handler to accept alert dialog
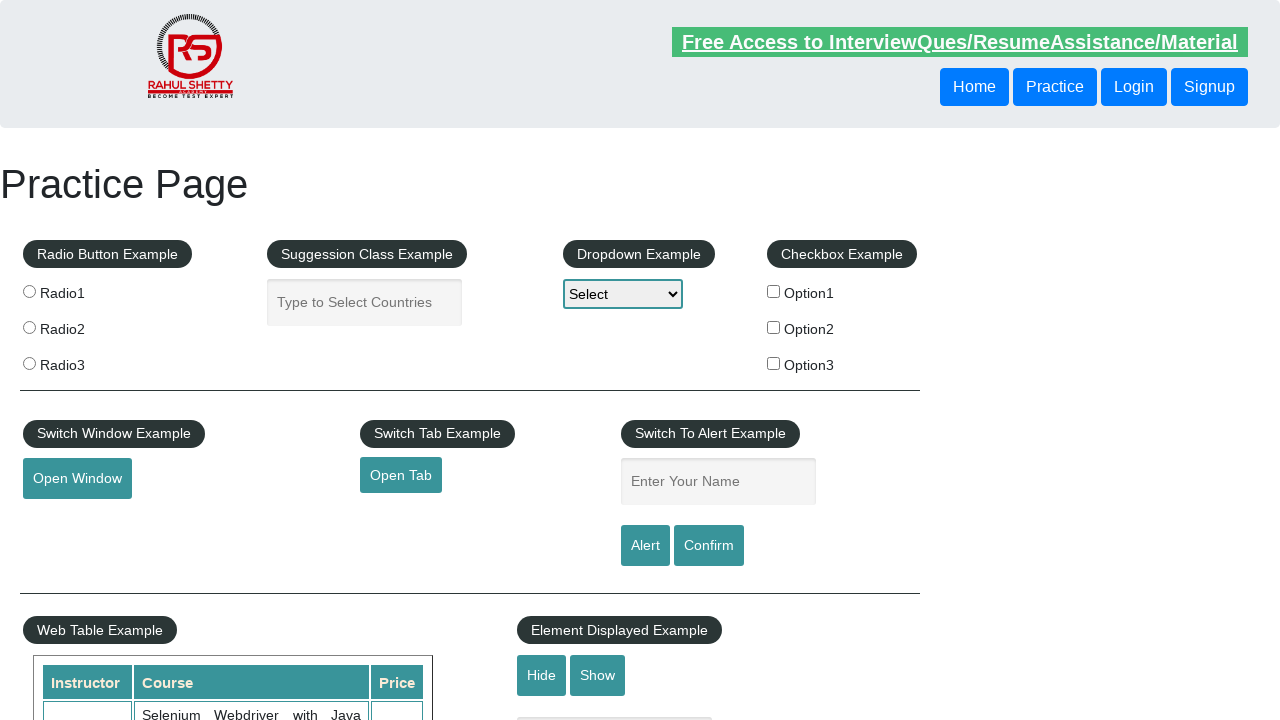

Waited 500ms for alert handling
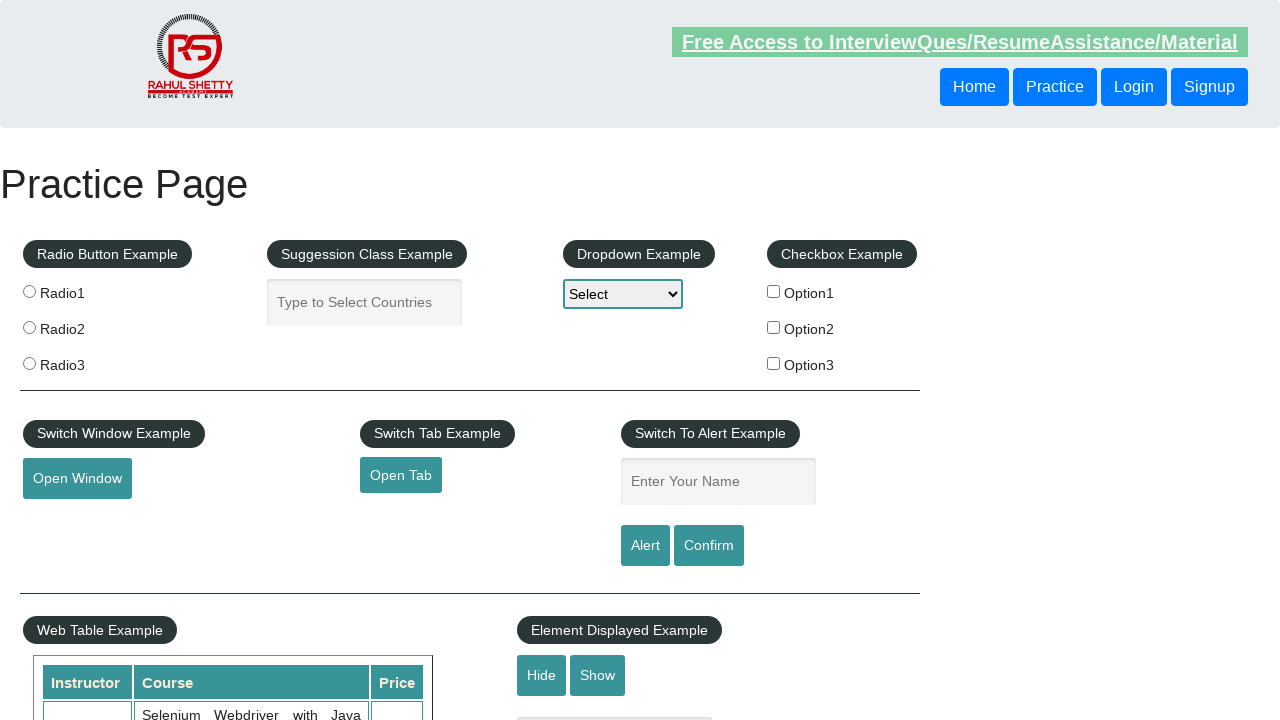

Clicked confirm button to trigger JavaScript confirm dialog at (709, 546) on #confirmbtn
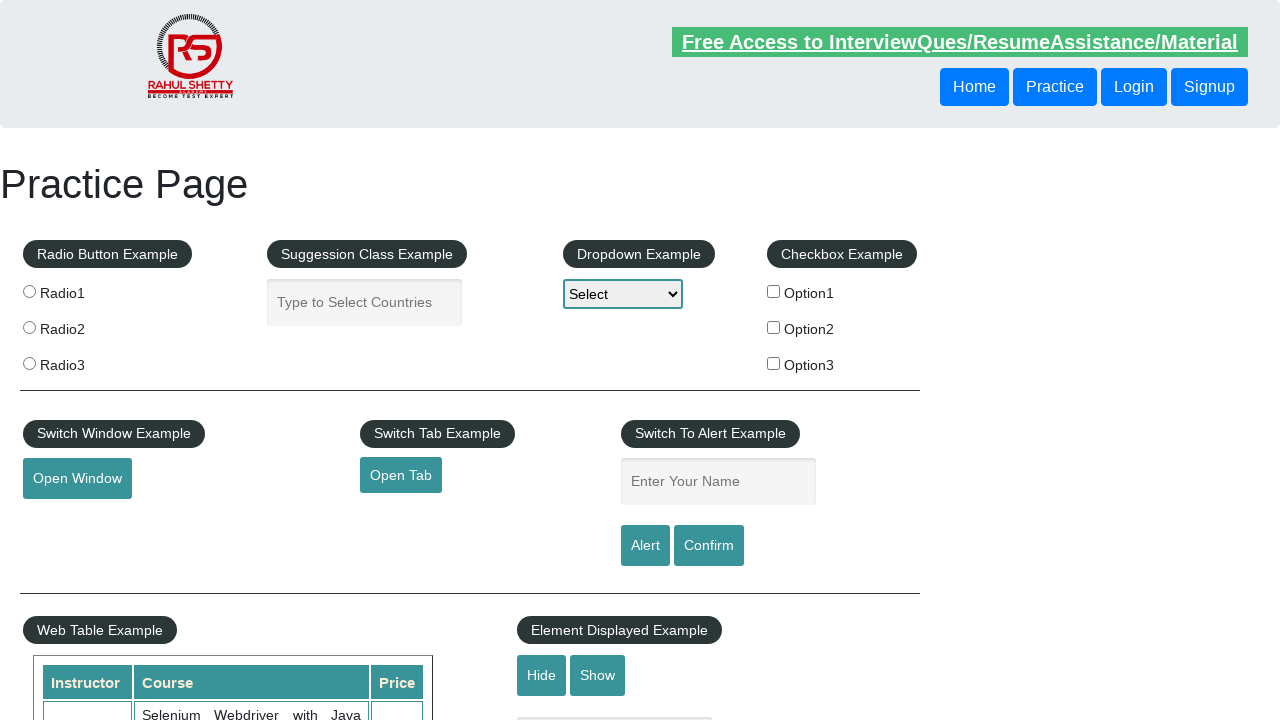

Set up handler to dismiss confirm dialog
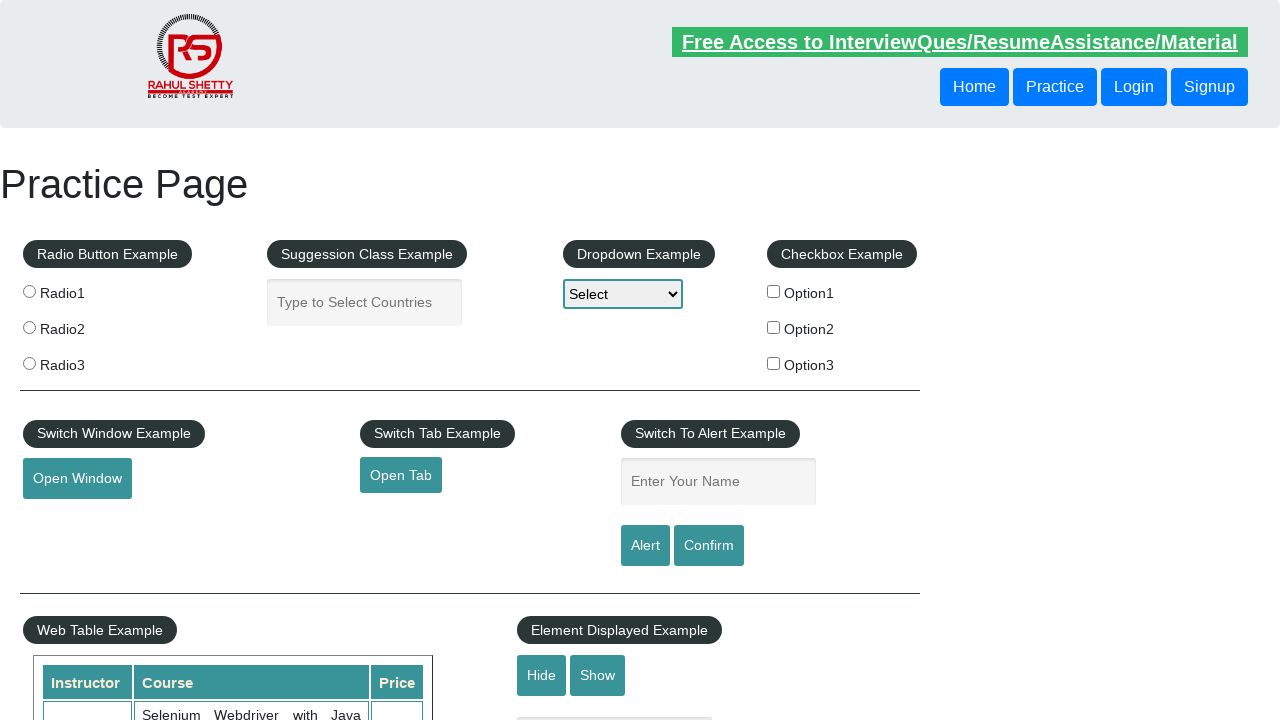

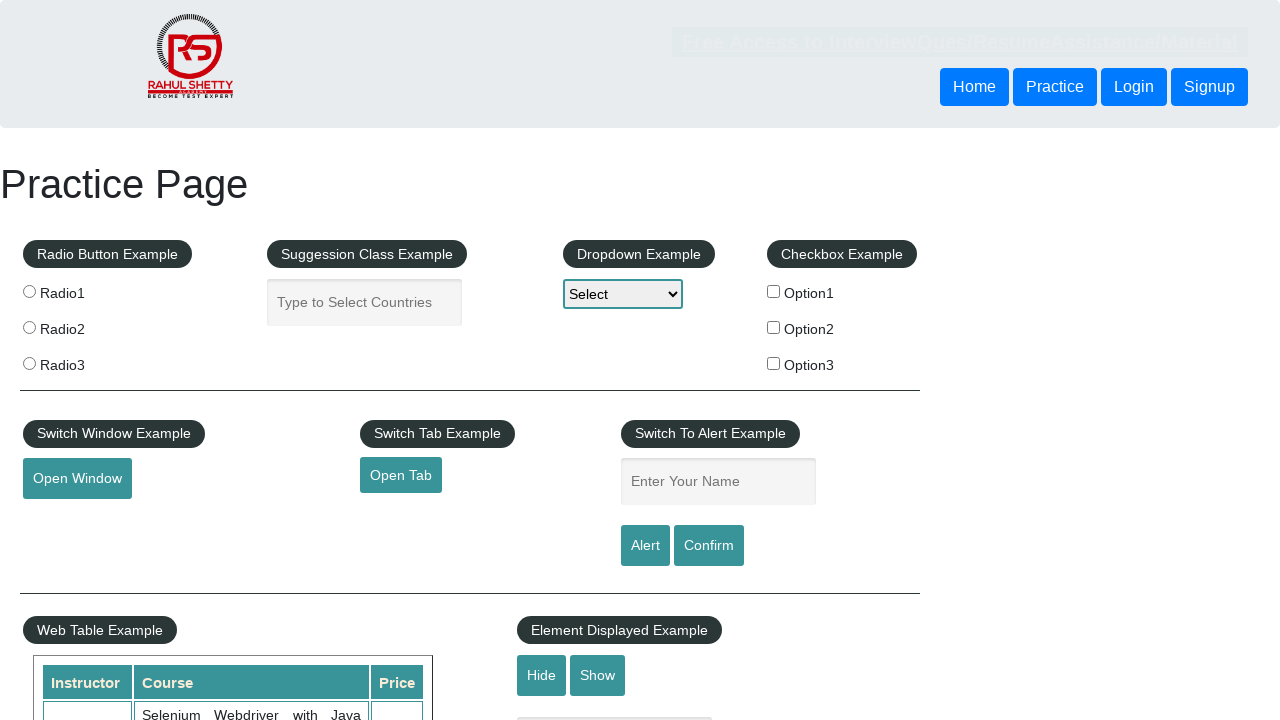